Tests dynamic content loading by clicking a start button and waiting for hidden content to become visible

Starting URL: https://the-internet.herokuapp.com/dynamic_loading/1

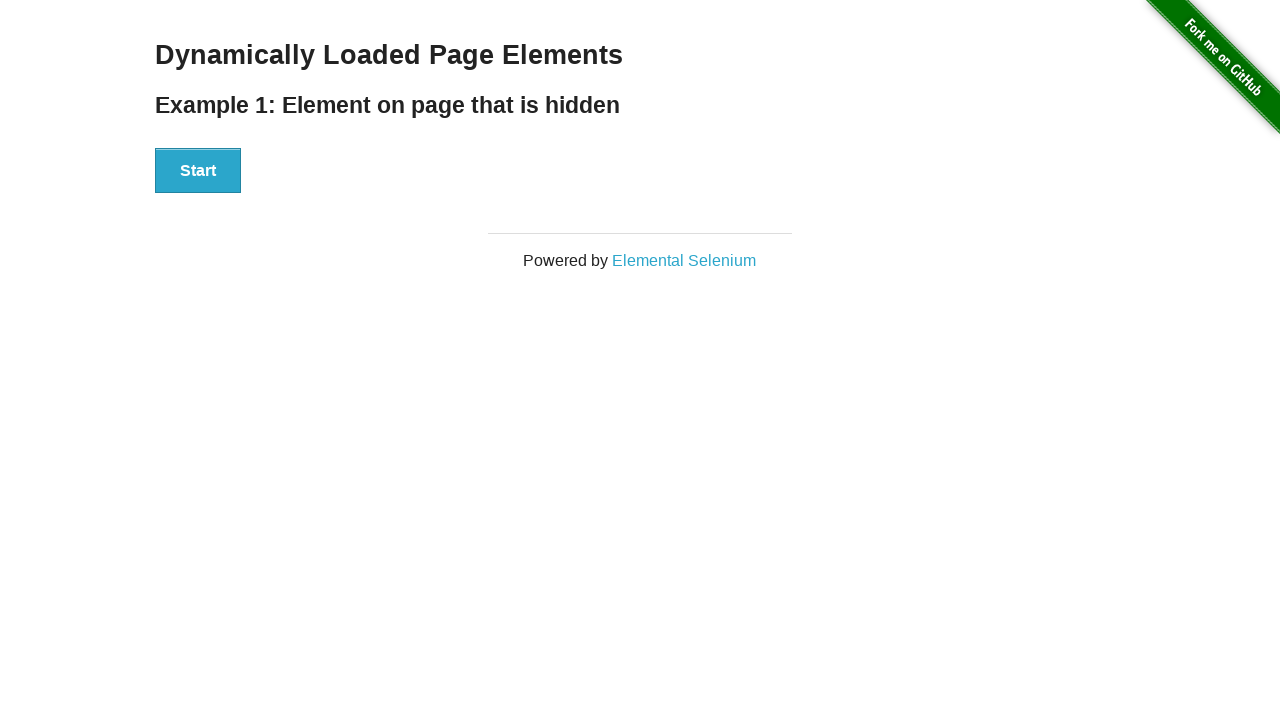

Clicked the start button to trigger dynamic content loading at (198, 171) on xpath=//div[@id='start']//button
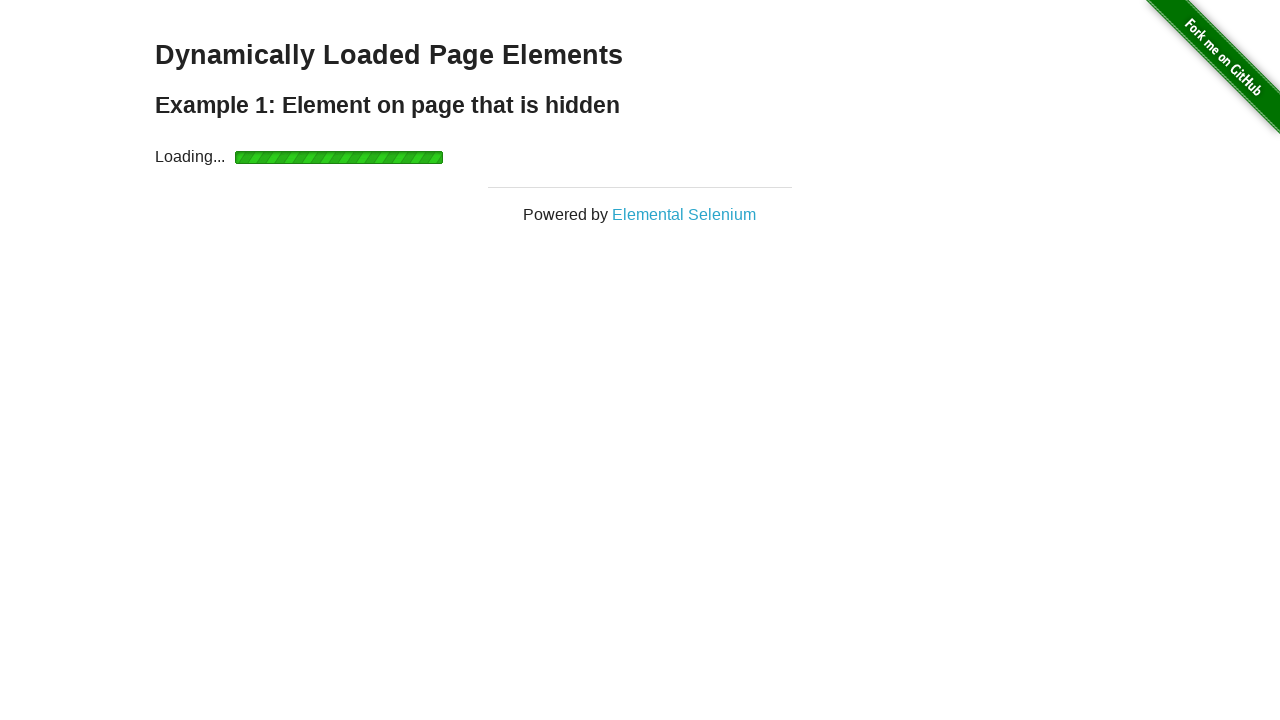

Waited for dynamically loaded content to become visible
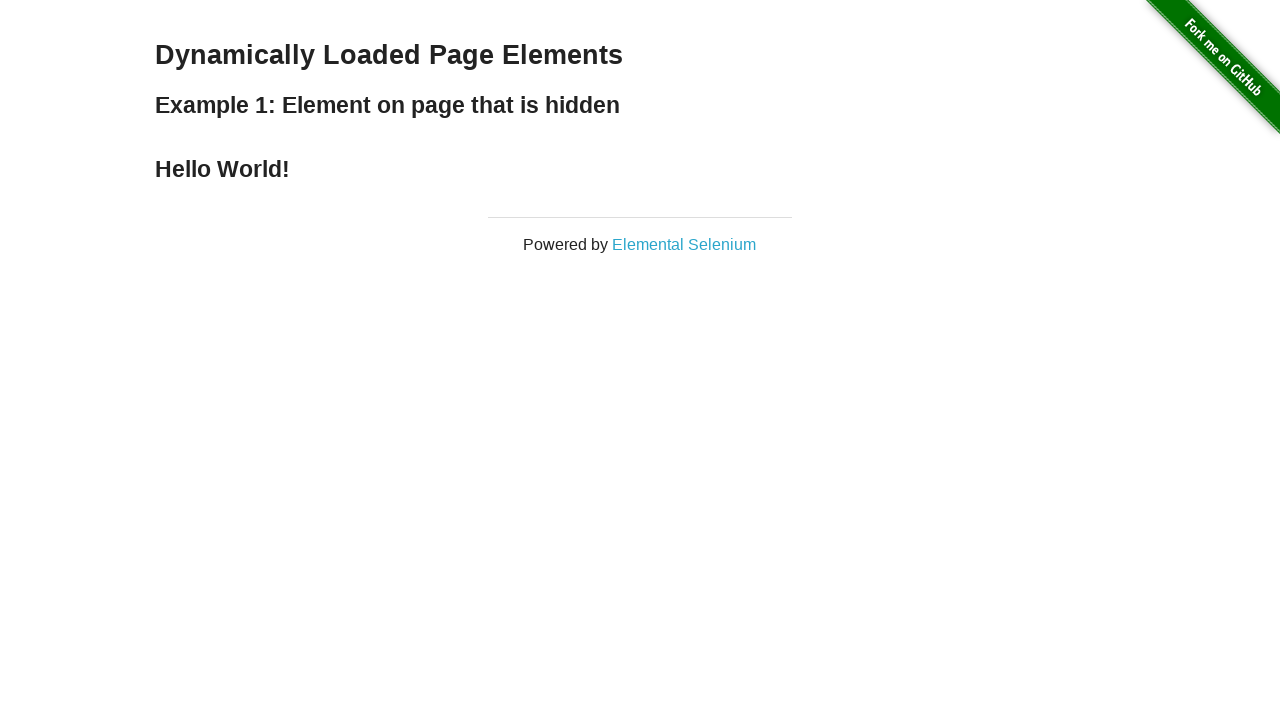

Retrieved text from dynamically loaded element: 'Hello World!'
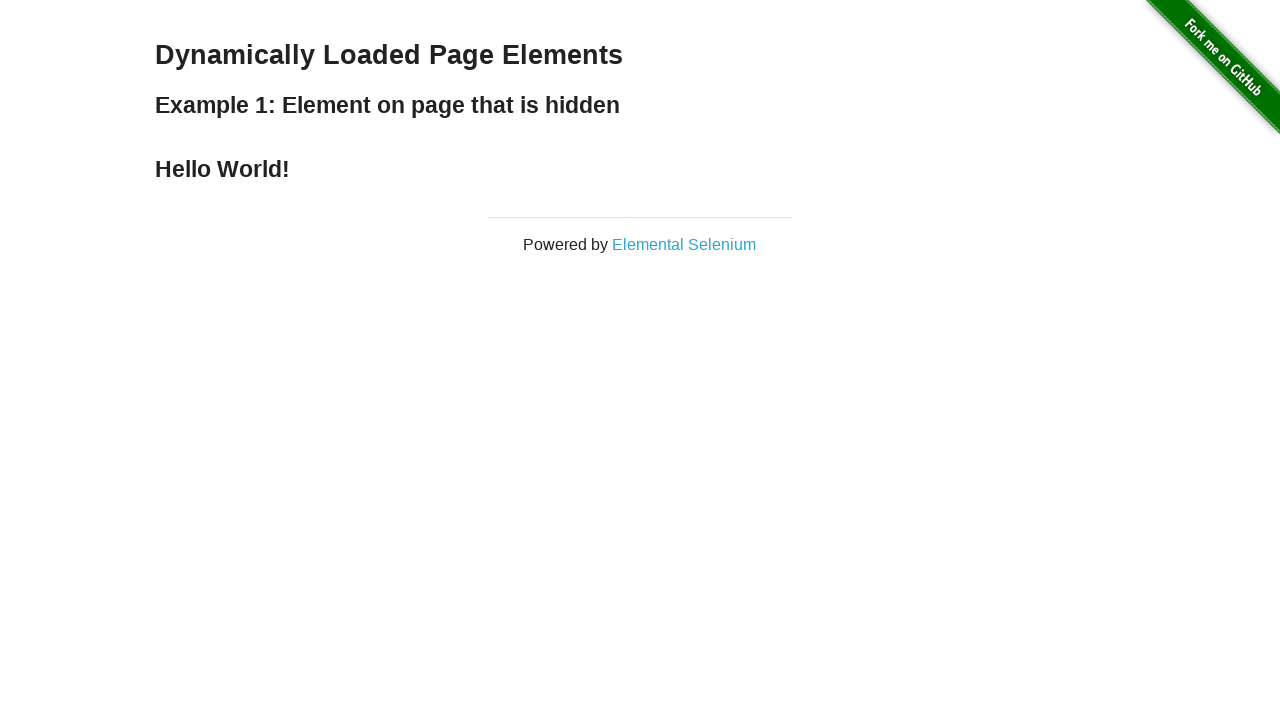

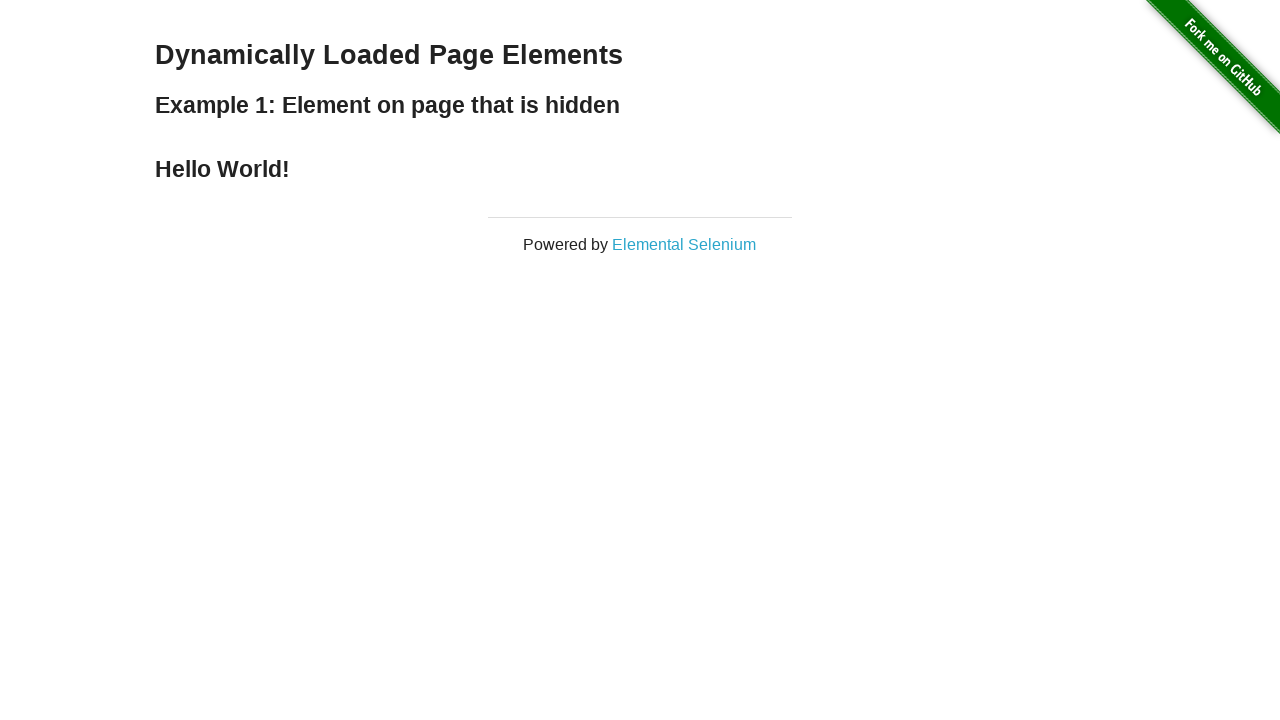